Navigates to the Selenium HQ website and waits for the page to load. This is a basic smoke test to verify the site is accessible.

Starting URL: https://www.seleniumhq.org/

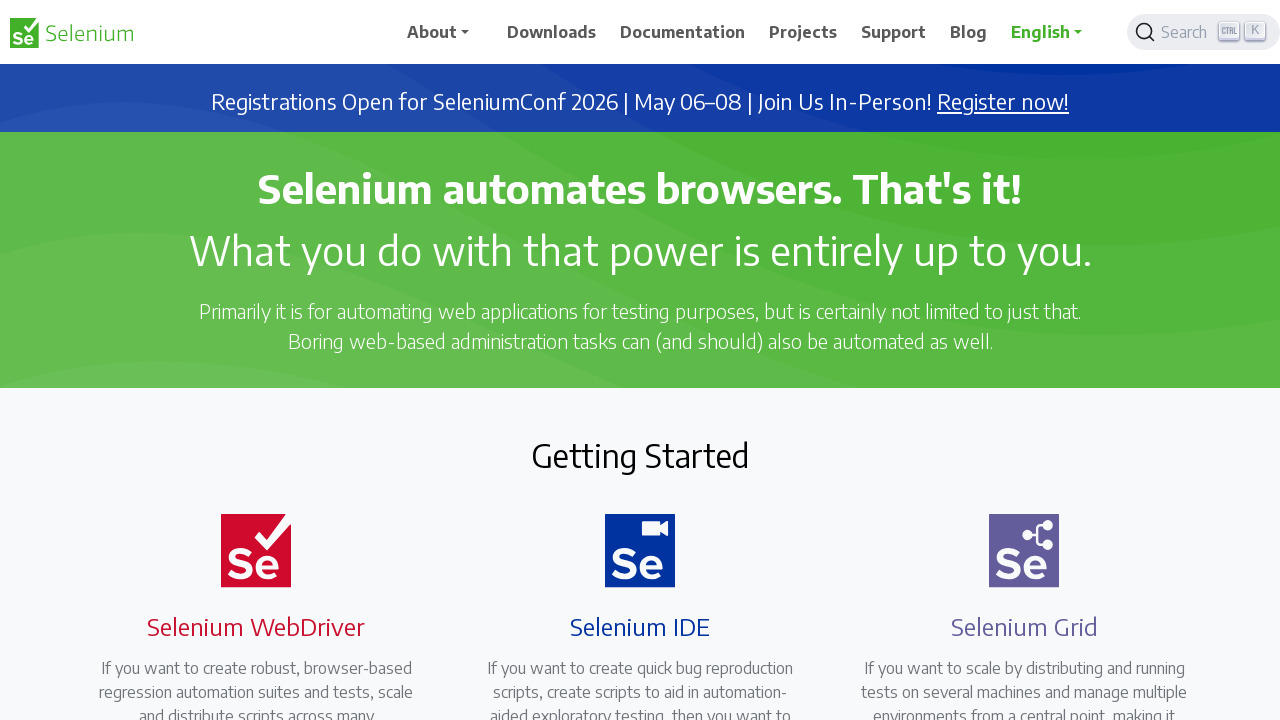

Navigated to Selenium HQ website
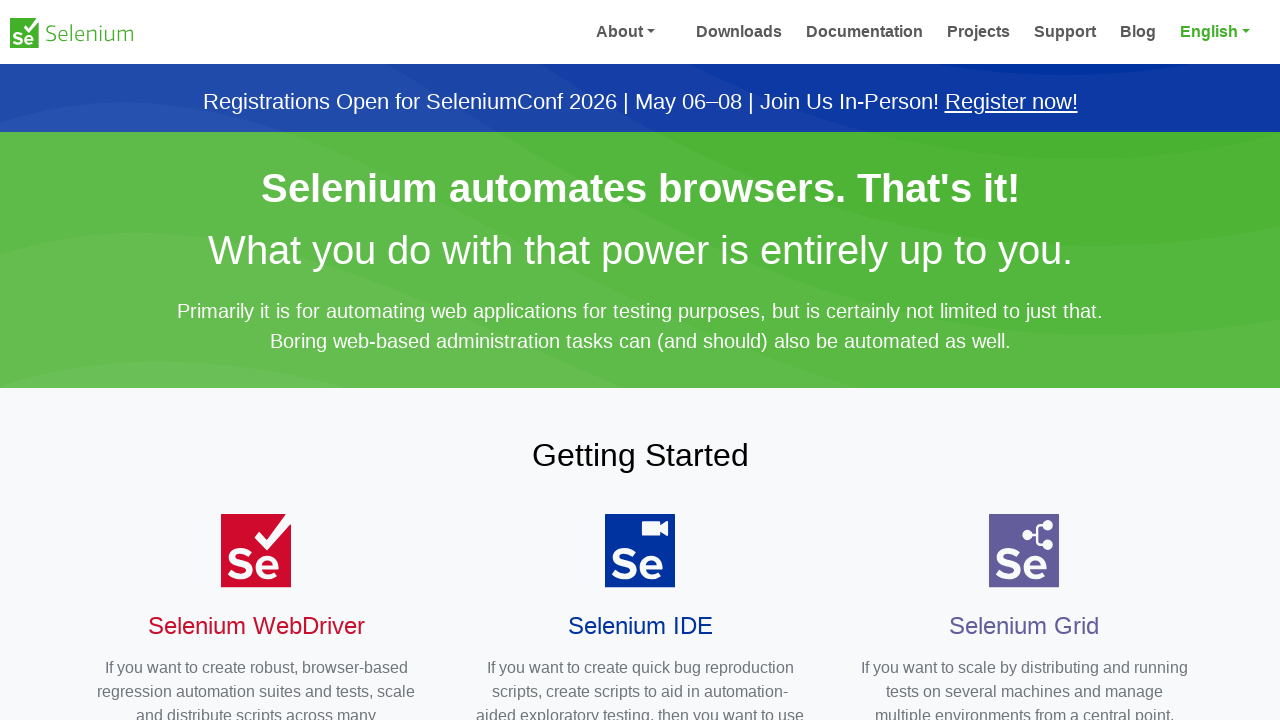

Page DOM content loaded
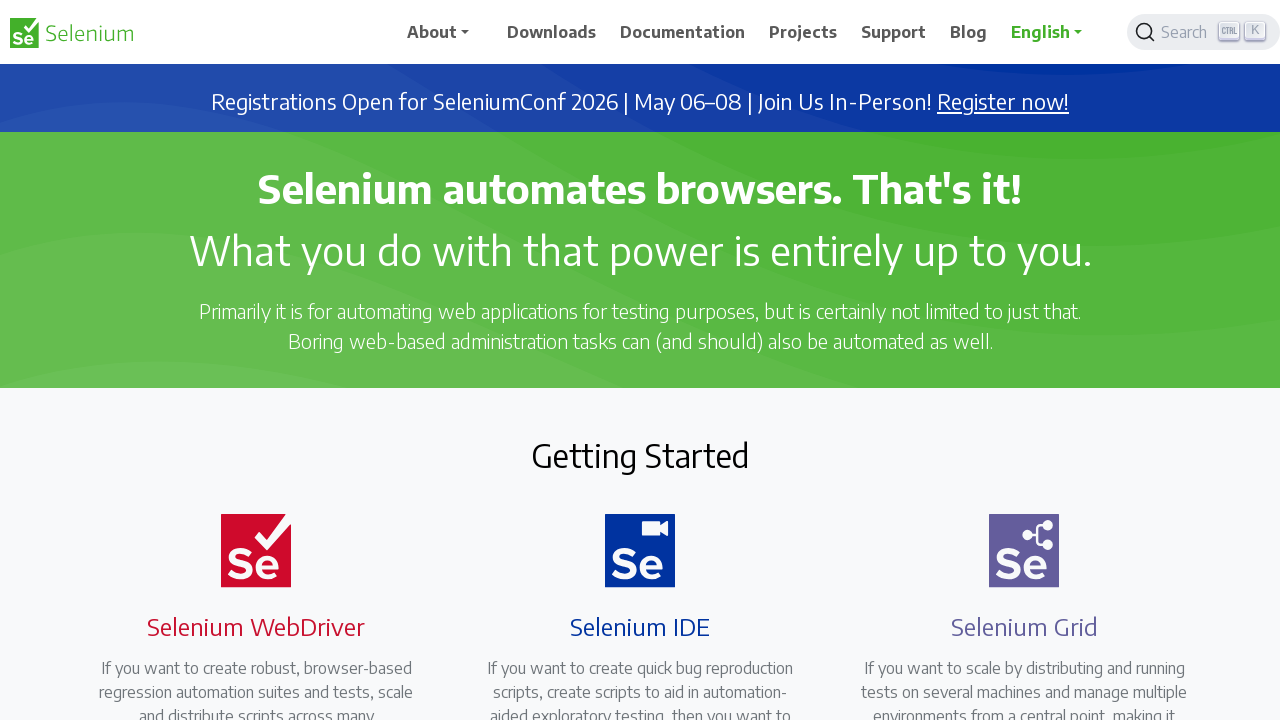

Body element is present, page fully loaded
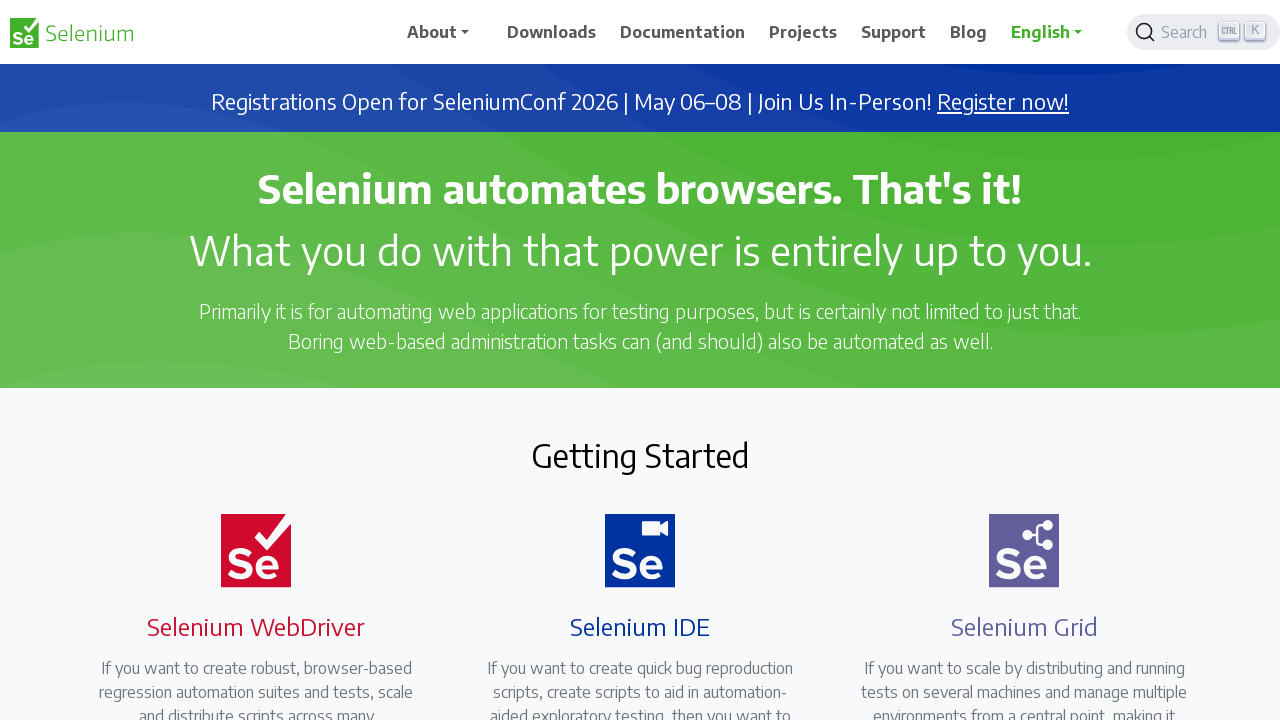

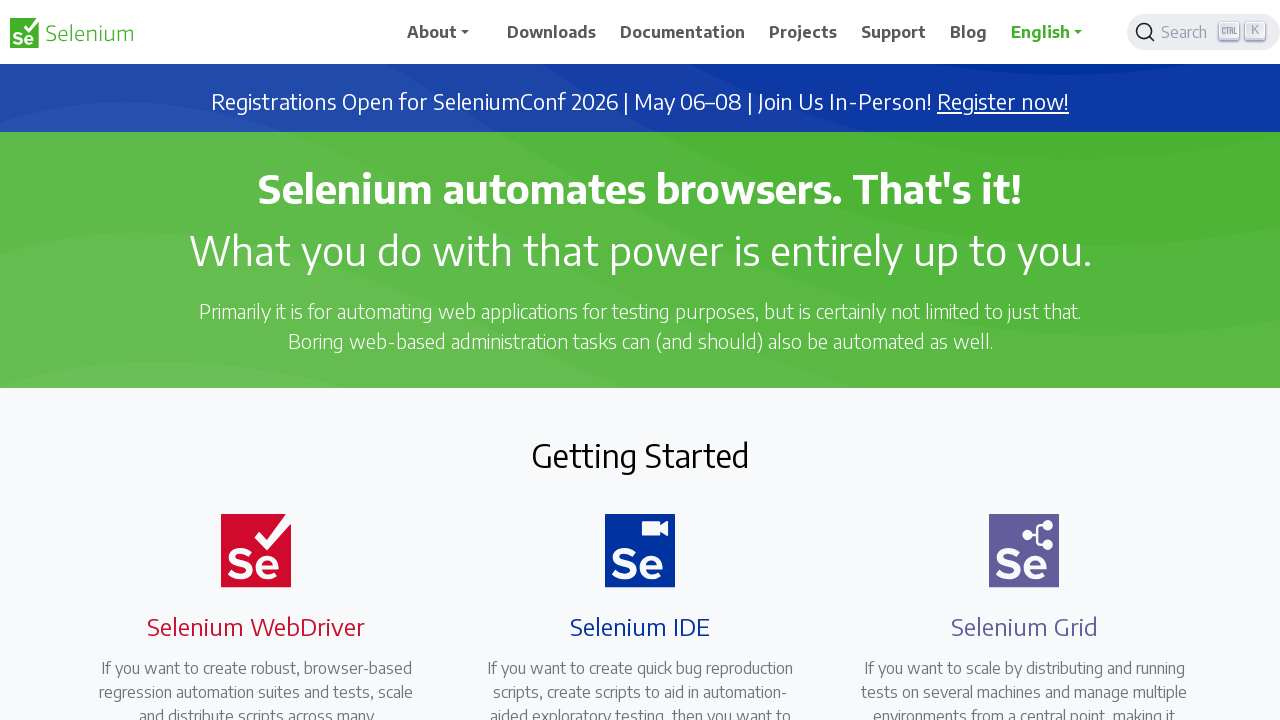